Navigates to the Context Menu page and verifies the title and paragraph text content are displayed correctly

Starting URL: https://the-internet.herokuapp.com/

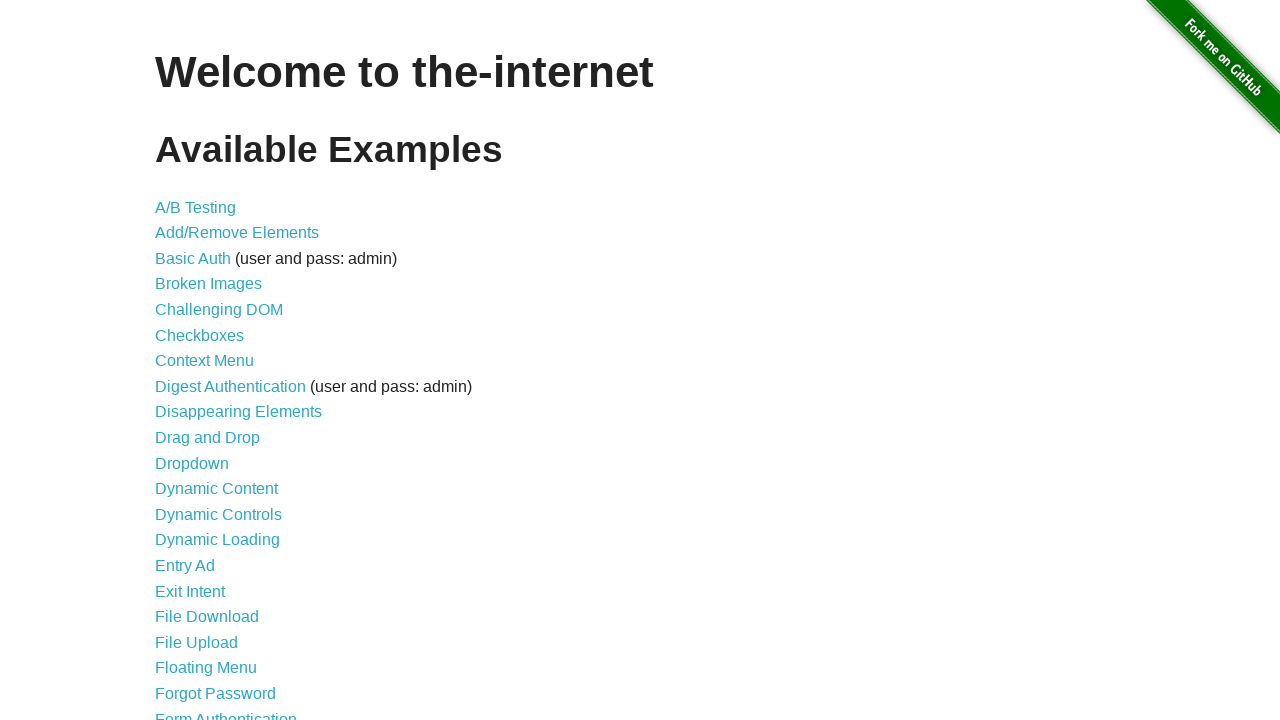

Navigated to the-internet.herokuapp.com home page
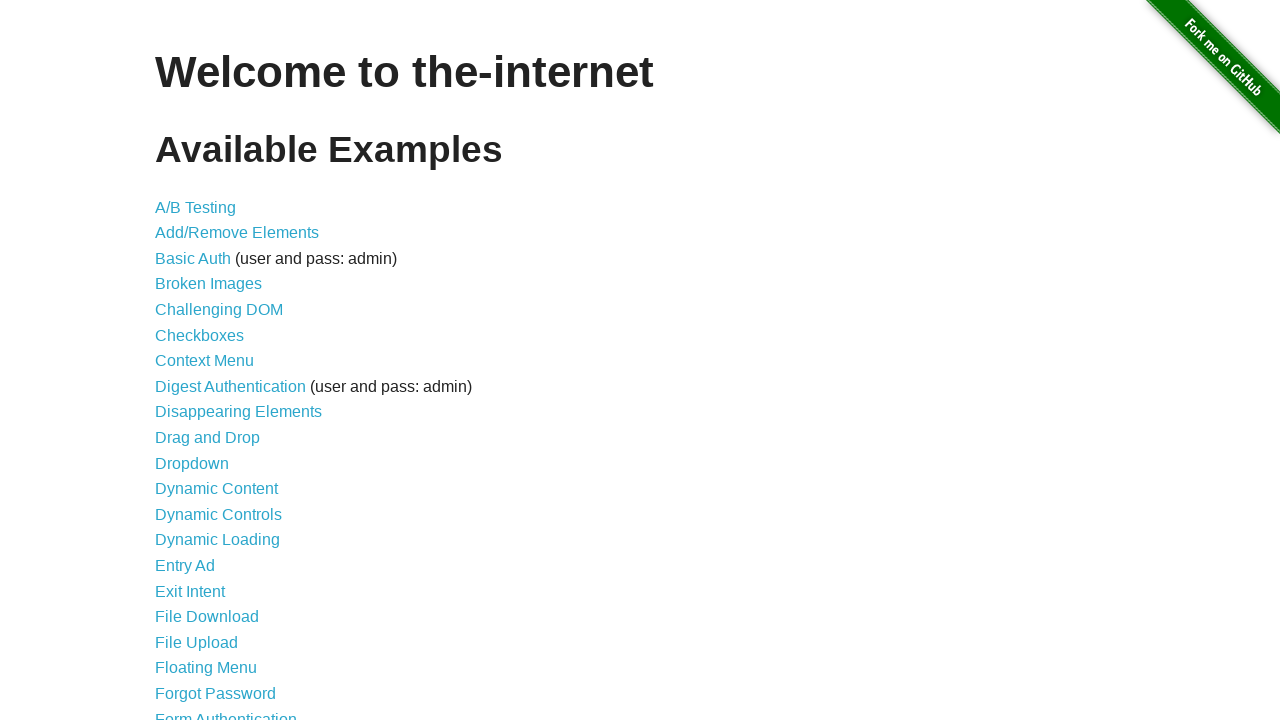

Clicked on Context Menu link at (204, 361) on xpath=//a[normalize-space()='Context Menu']
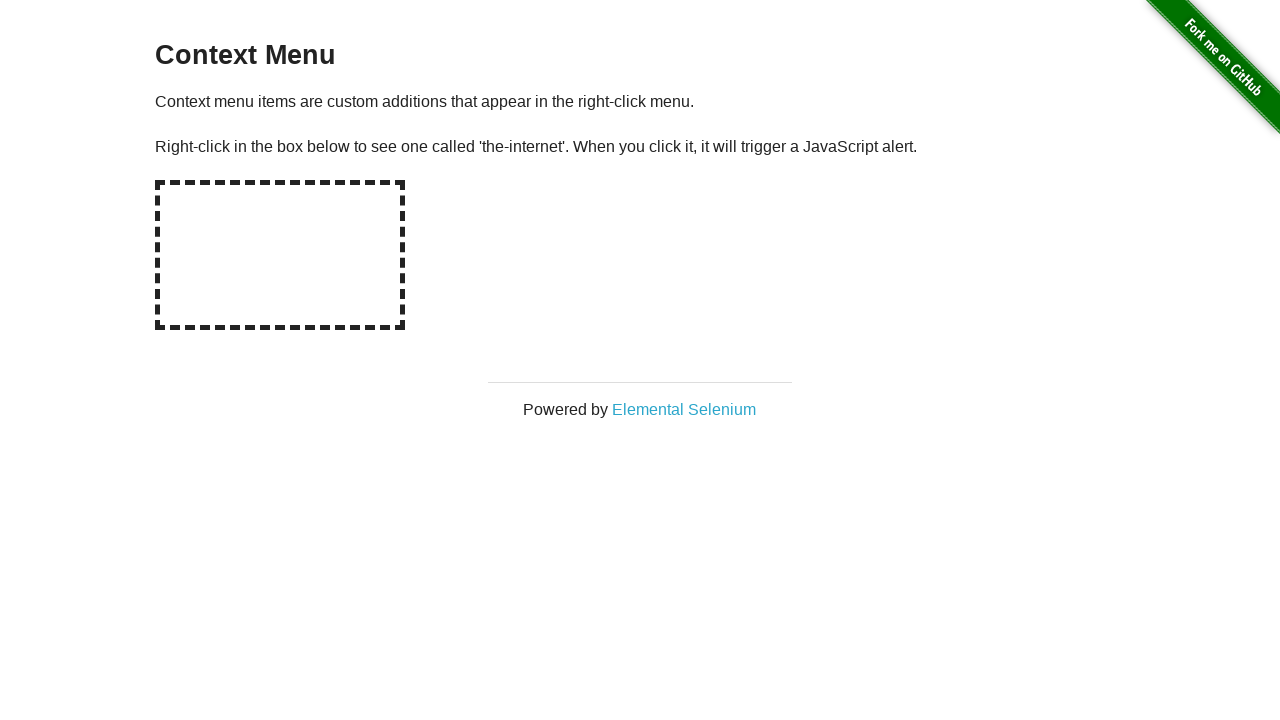

Context Menu page loaded with title element visible
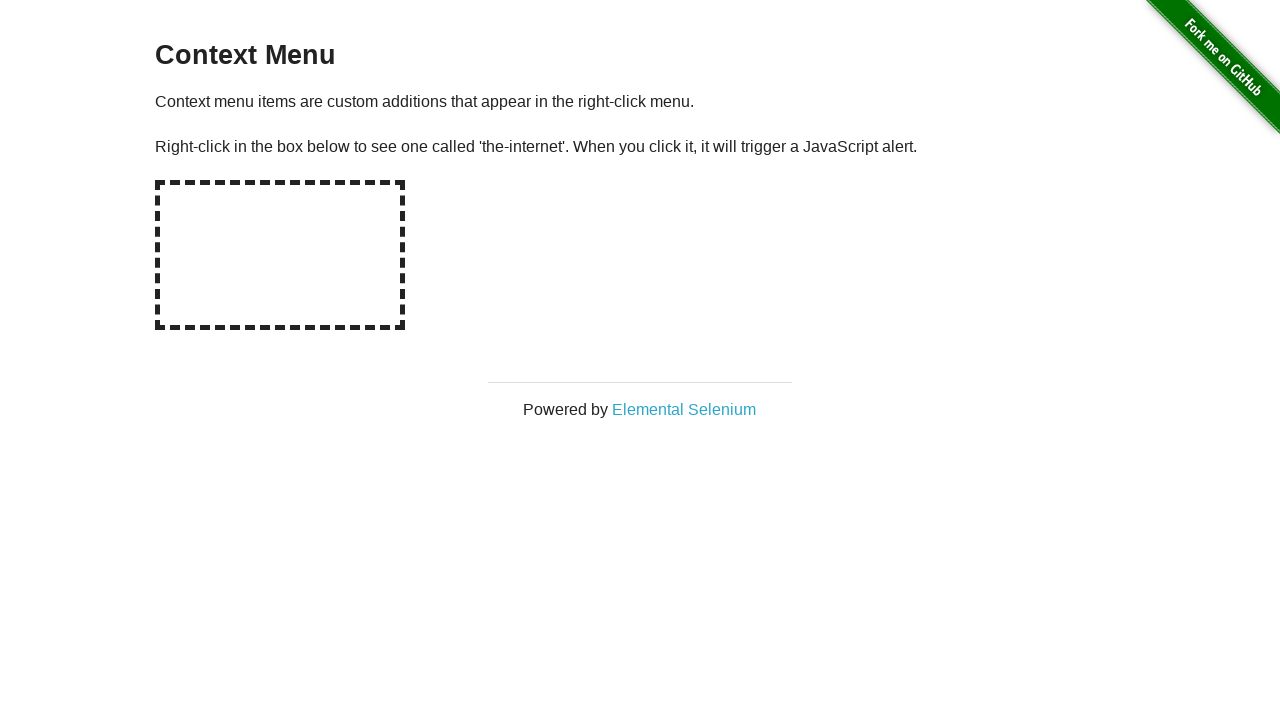

Verified title text is 'Context Menu'
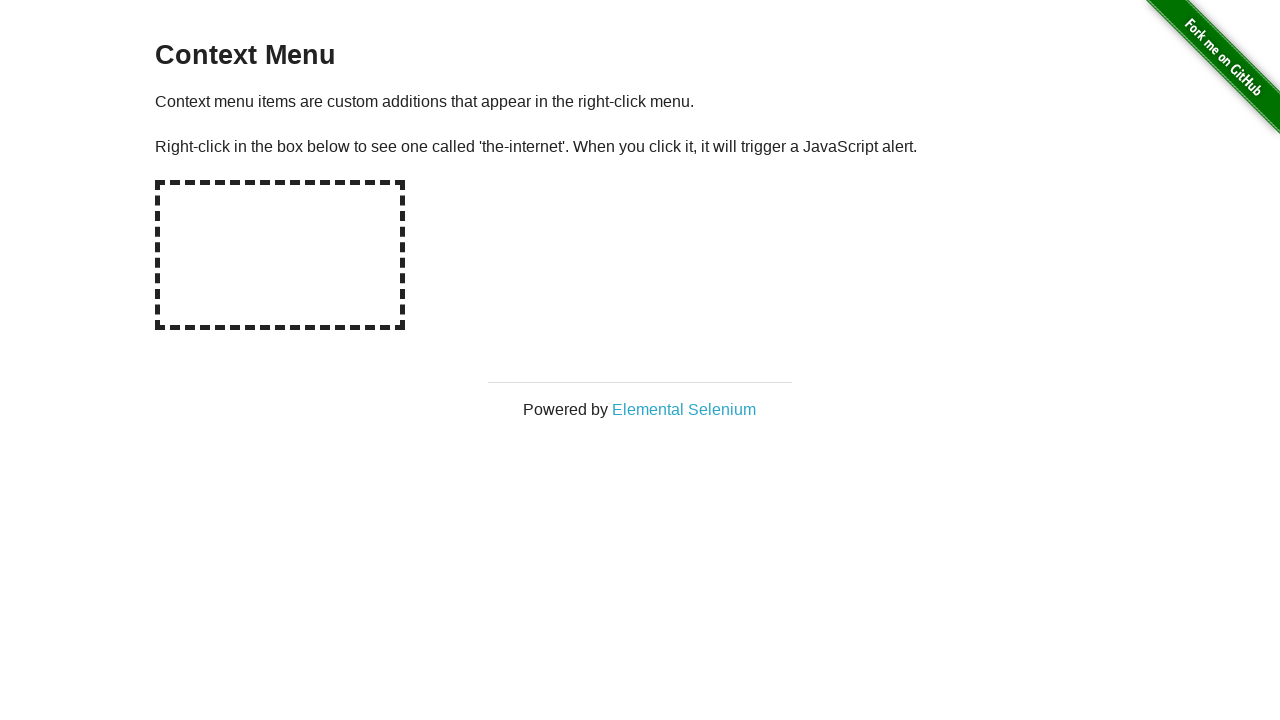

Verified first paragraph text about context menu items
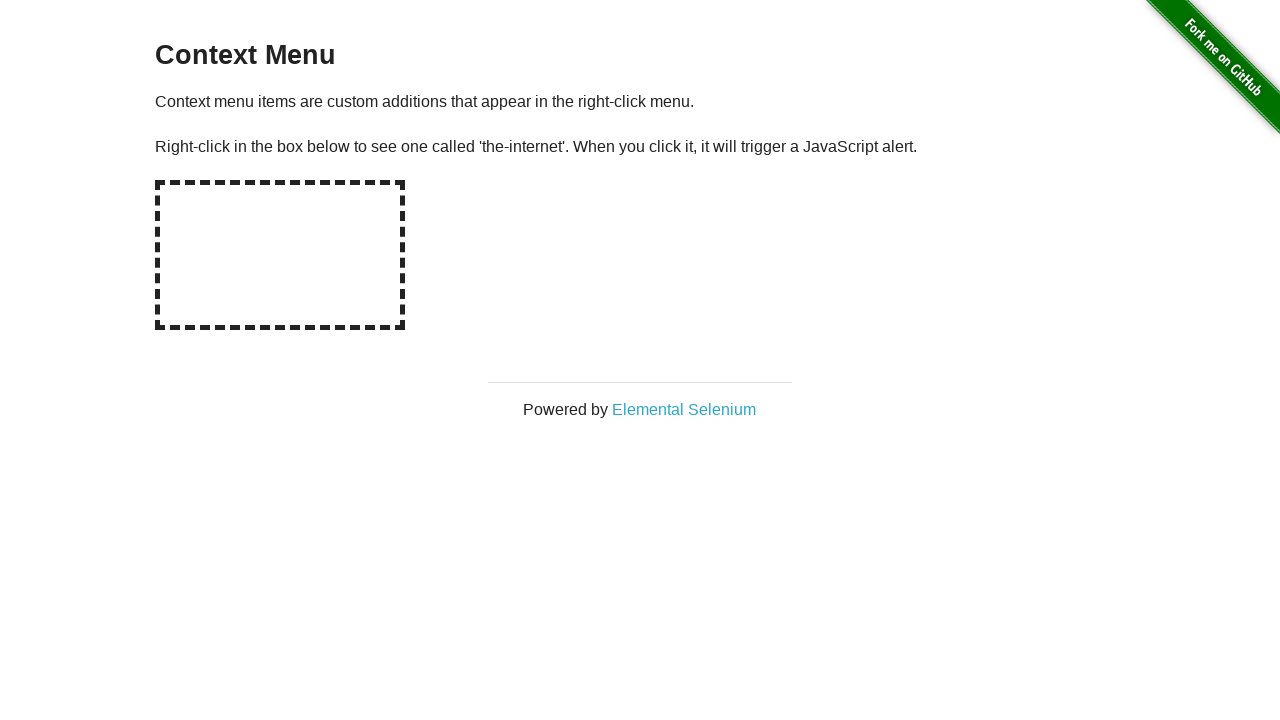

Verified second paragraph text about right-click interaction
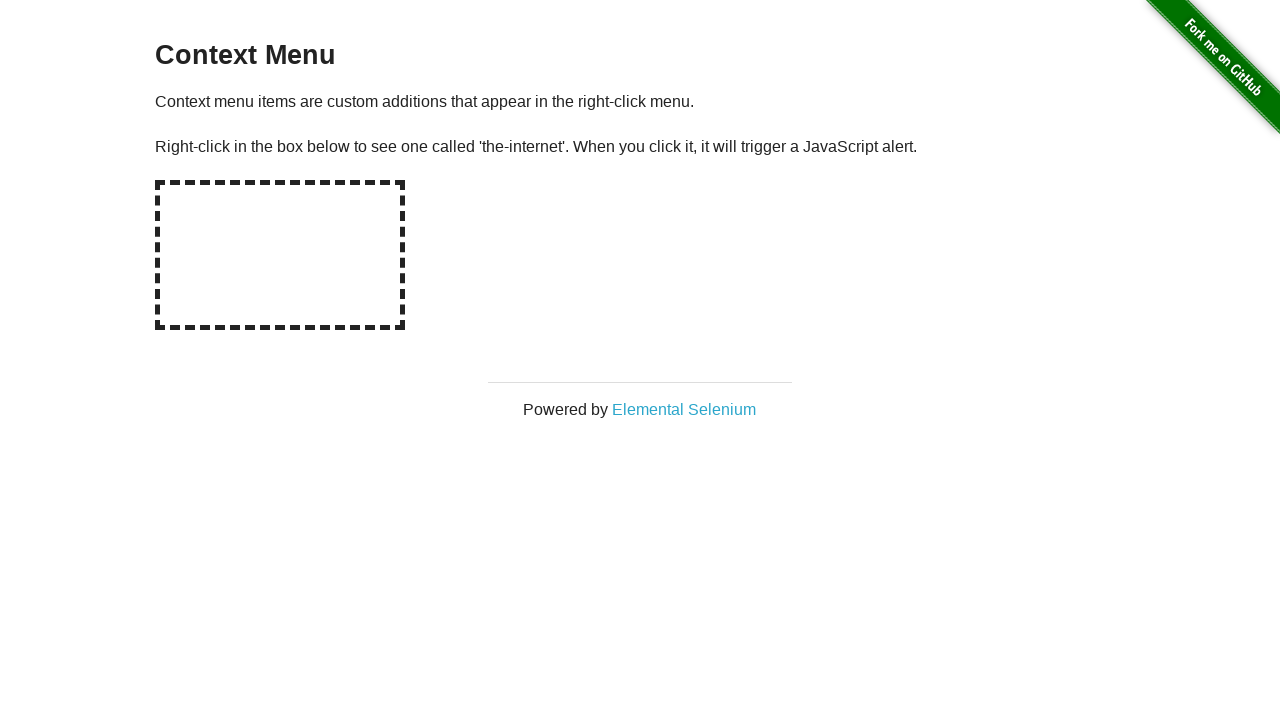

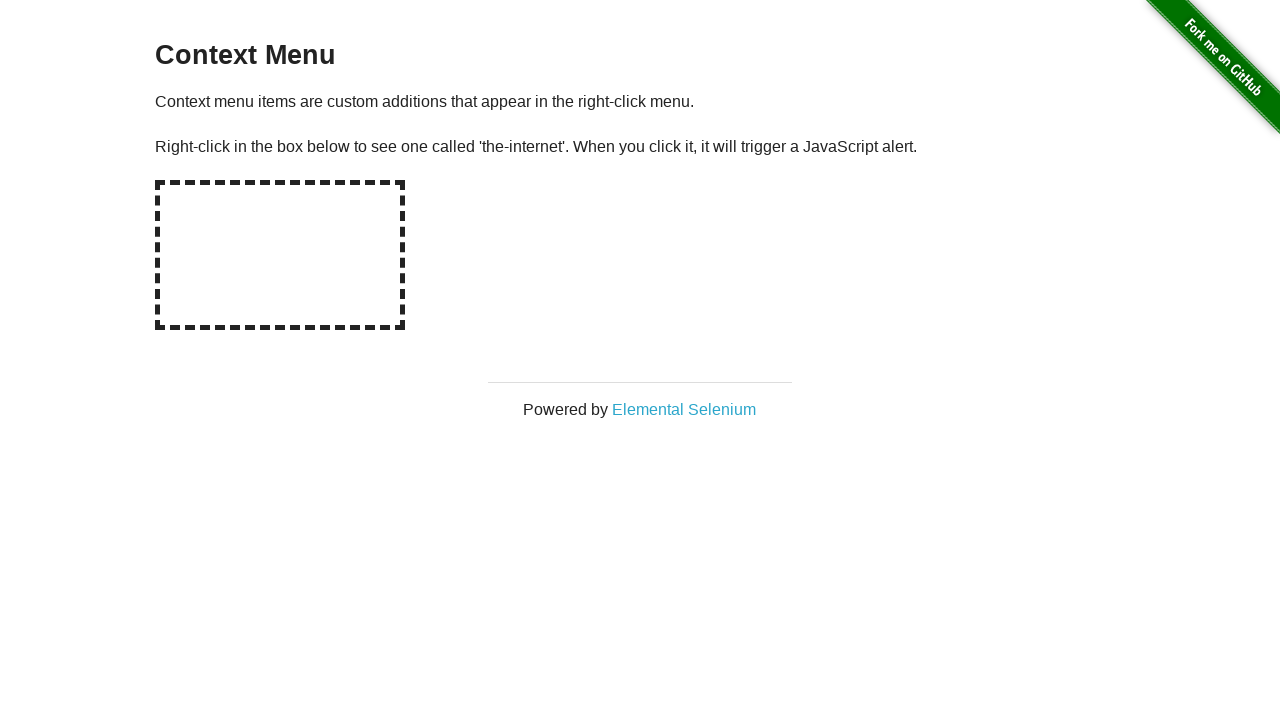